Navigates to the practice testing site and verifies the main heading contains the expected text about automation testing practice.

Starting URL: https://practice.expandtesting.com/

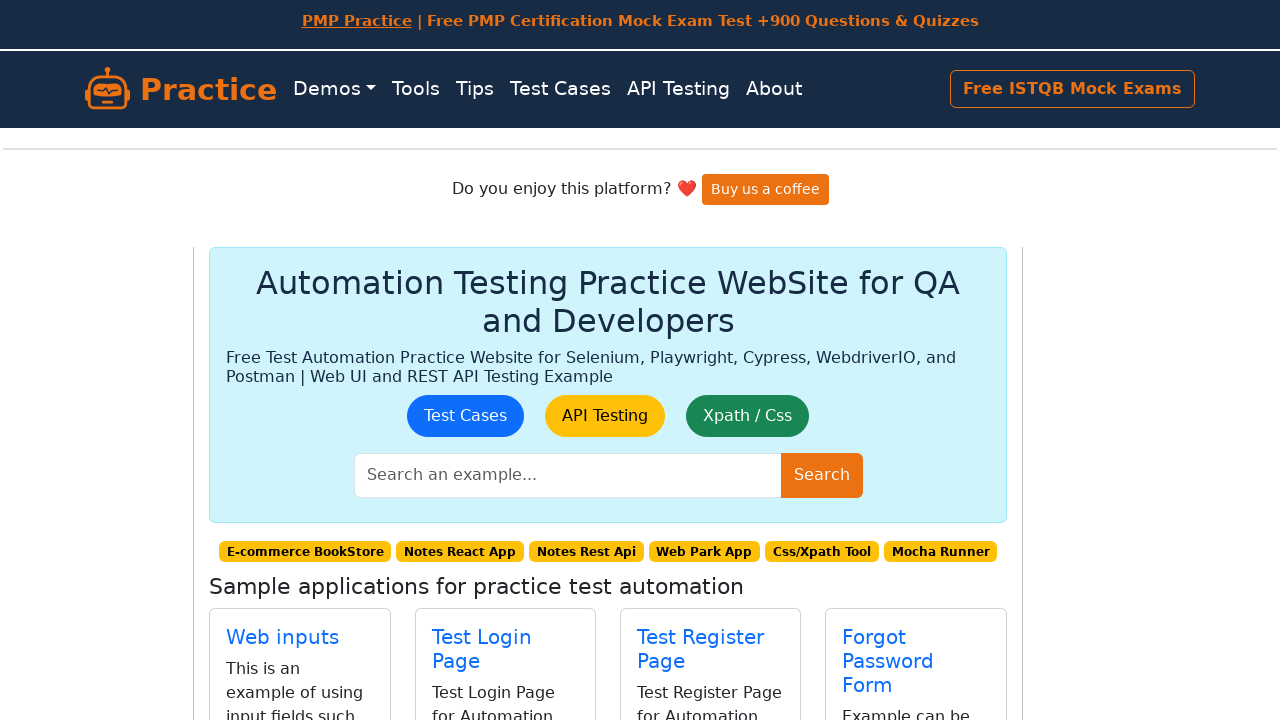

Navigated to practice testing site
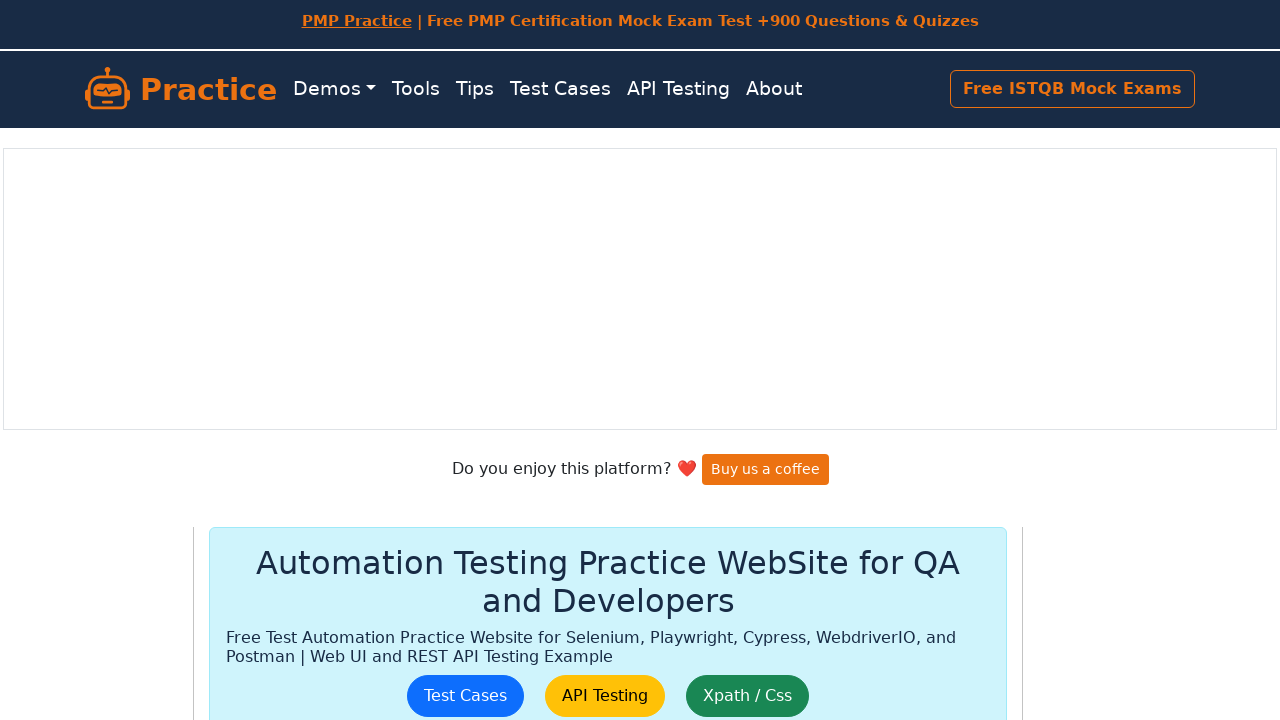

Located main heading element
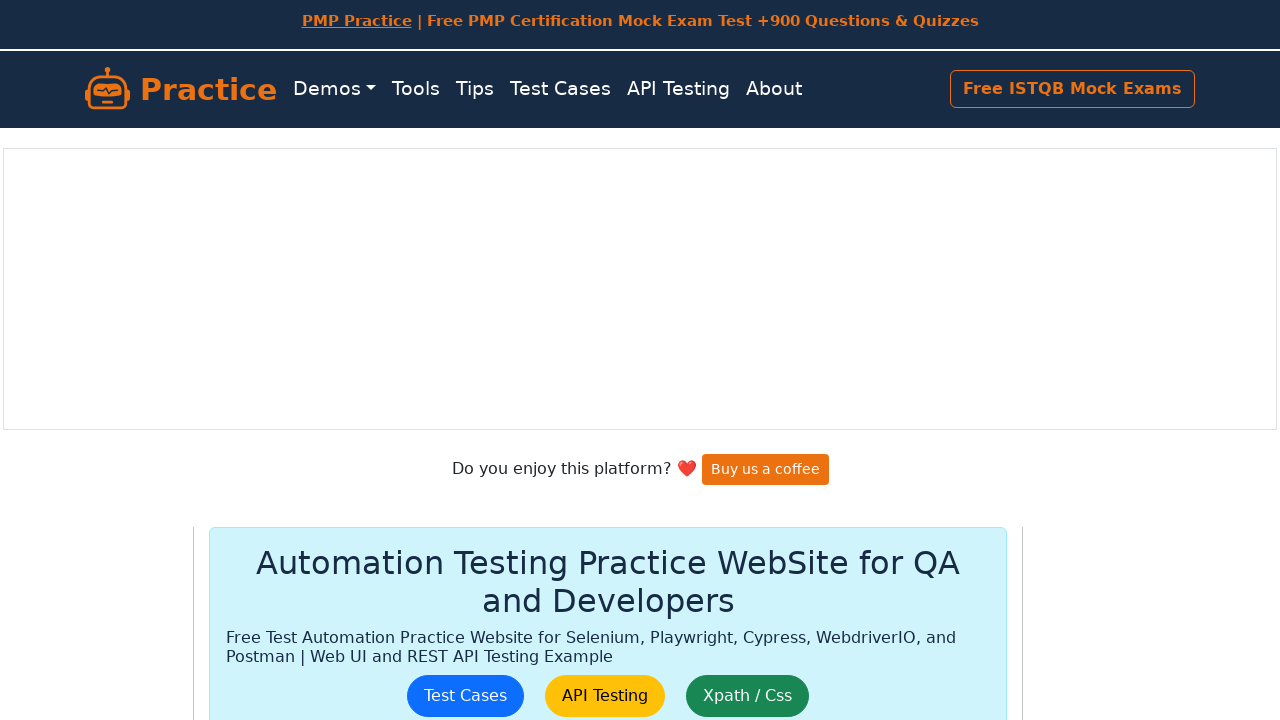

Main heading element loaded
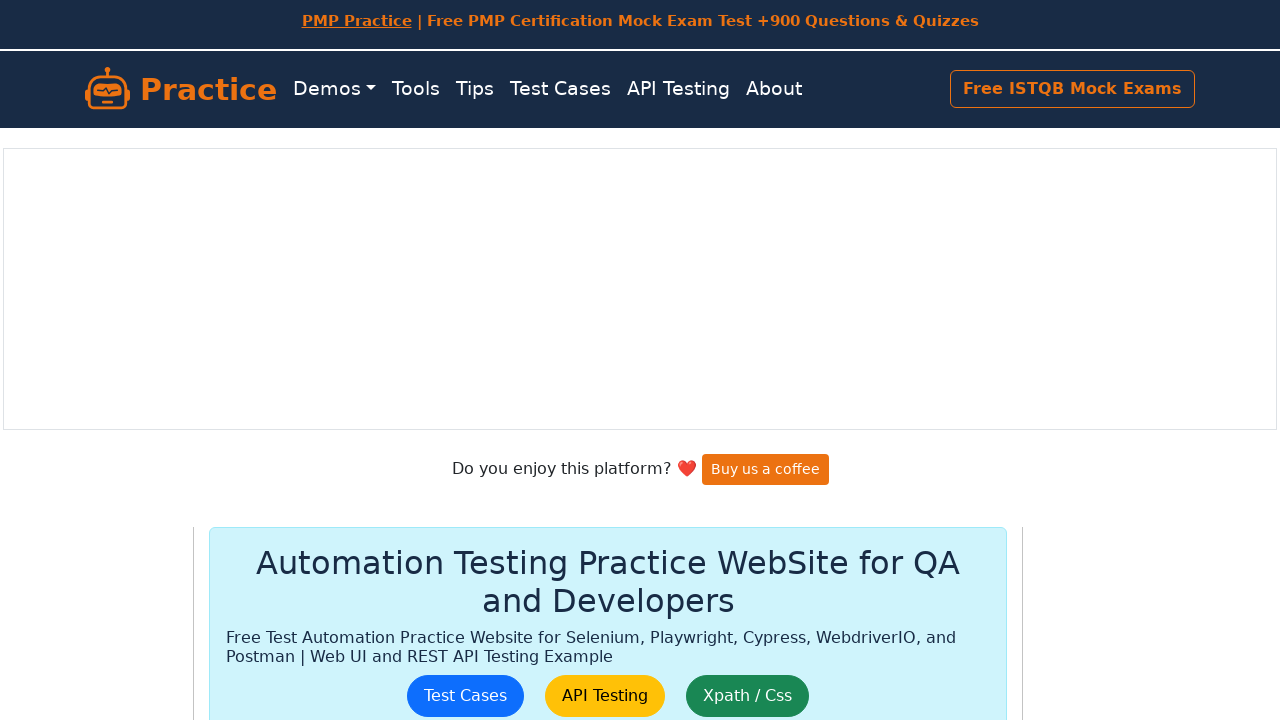

Retrieved main heading text content
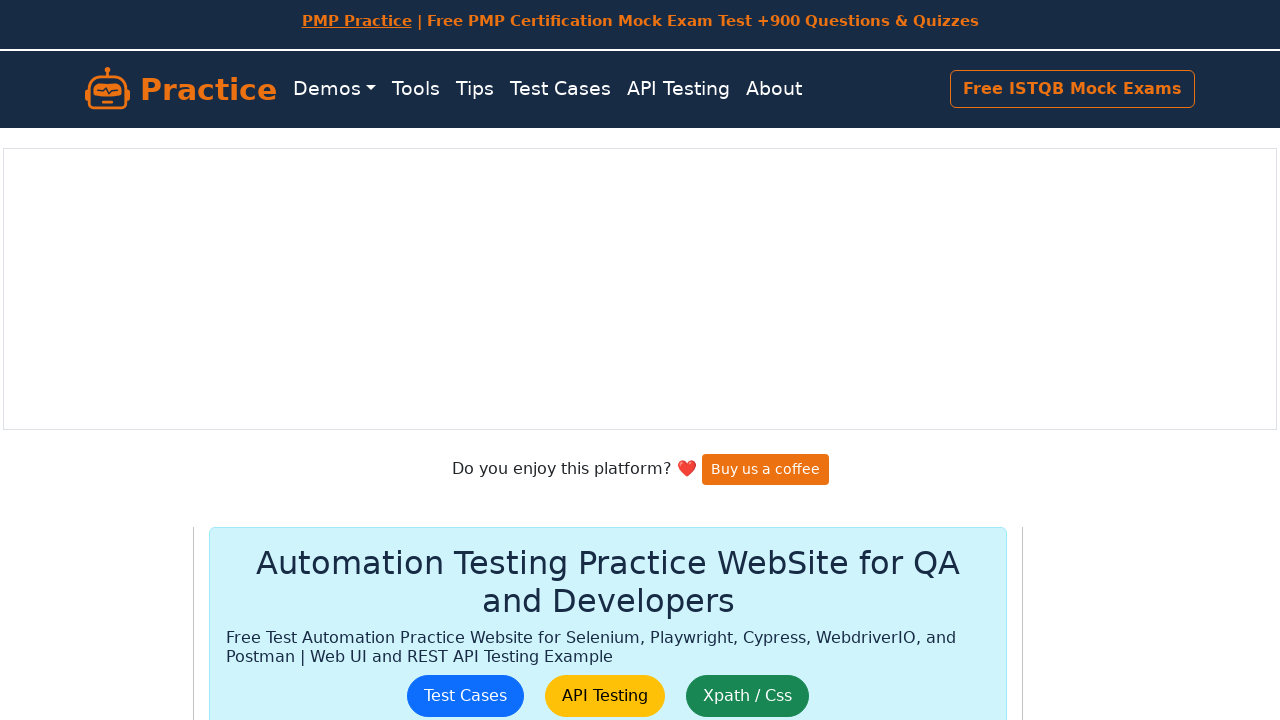

Verified heading contains 'Automation Testing Practice WebSite for QA and Developers'
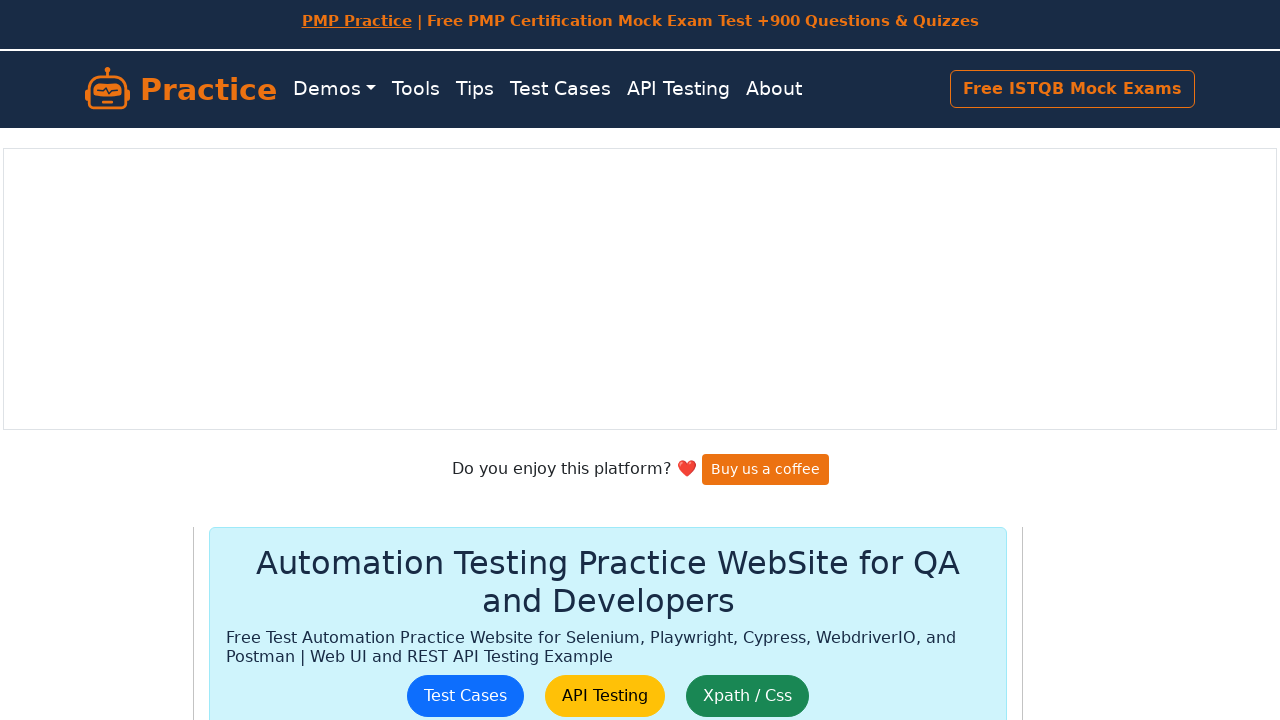

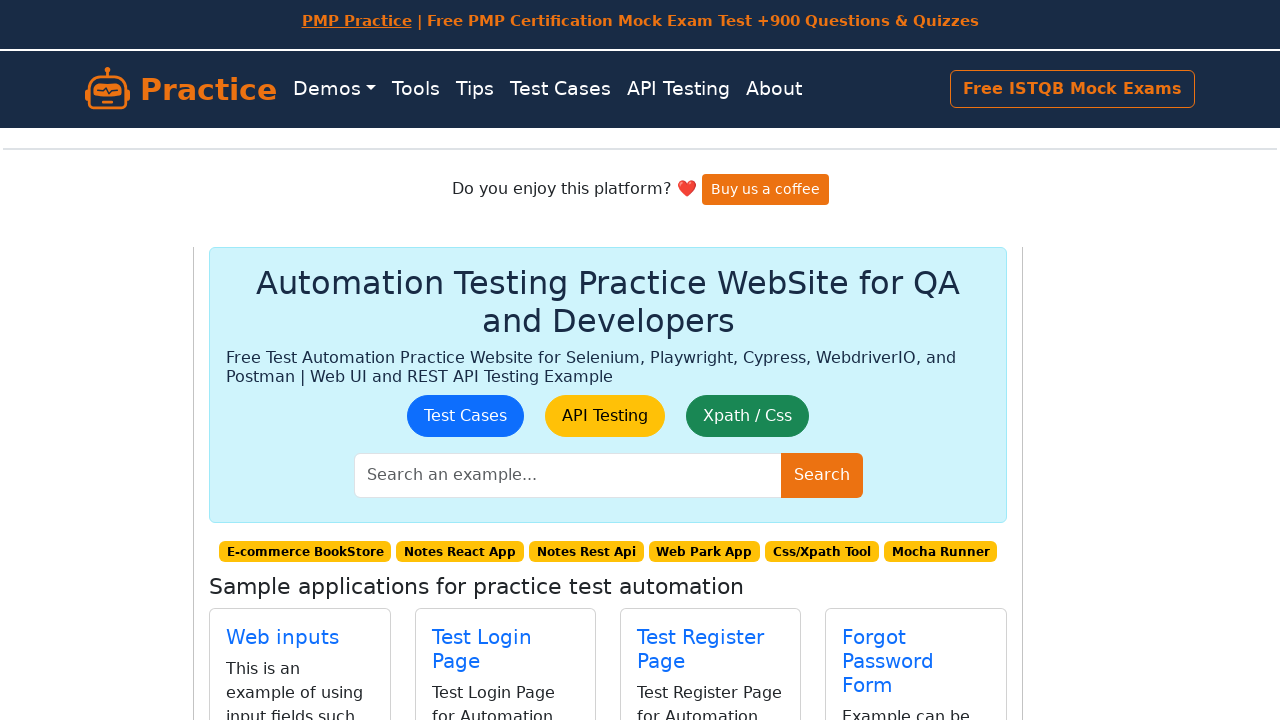